Tests e-commerce functionality by searching for products, adding items to cart, and proceeding through checkout flow

Starting URL: https://rahulshettyacademy.com/seleniumPractise/#/

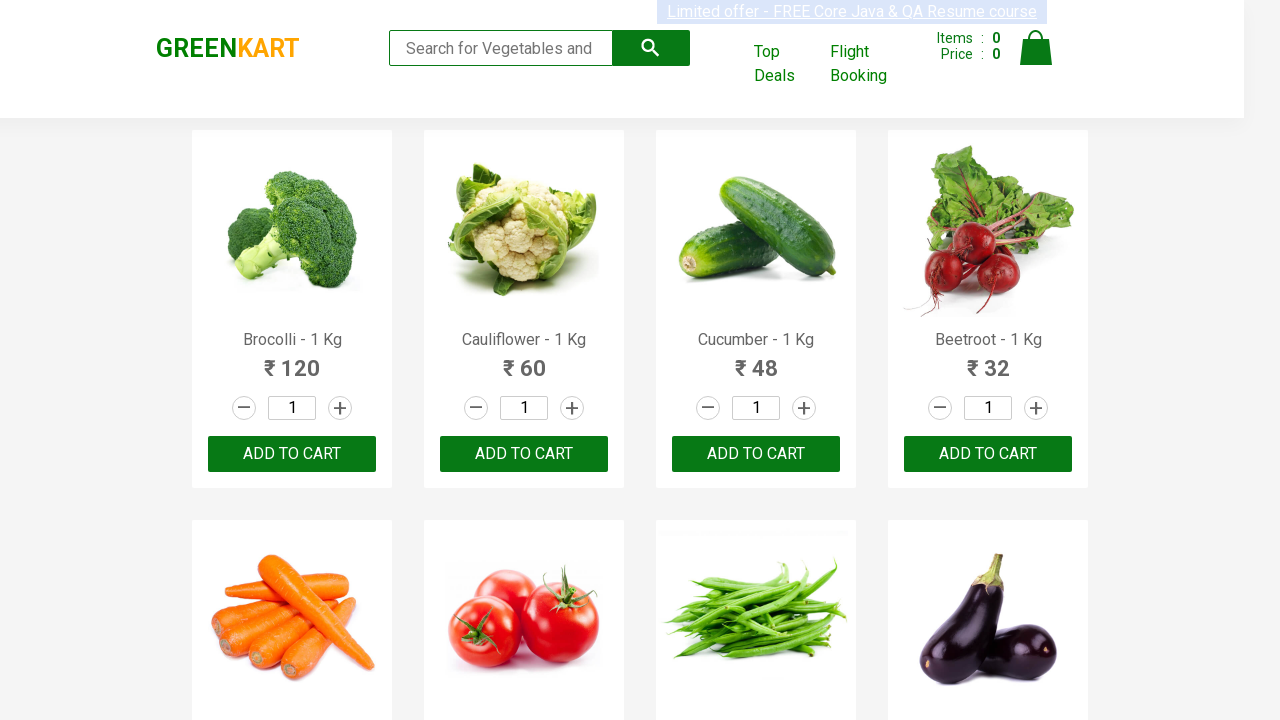

Filled search field with 'ca' to find products on .search-keyword
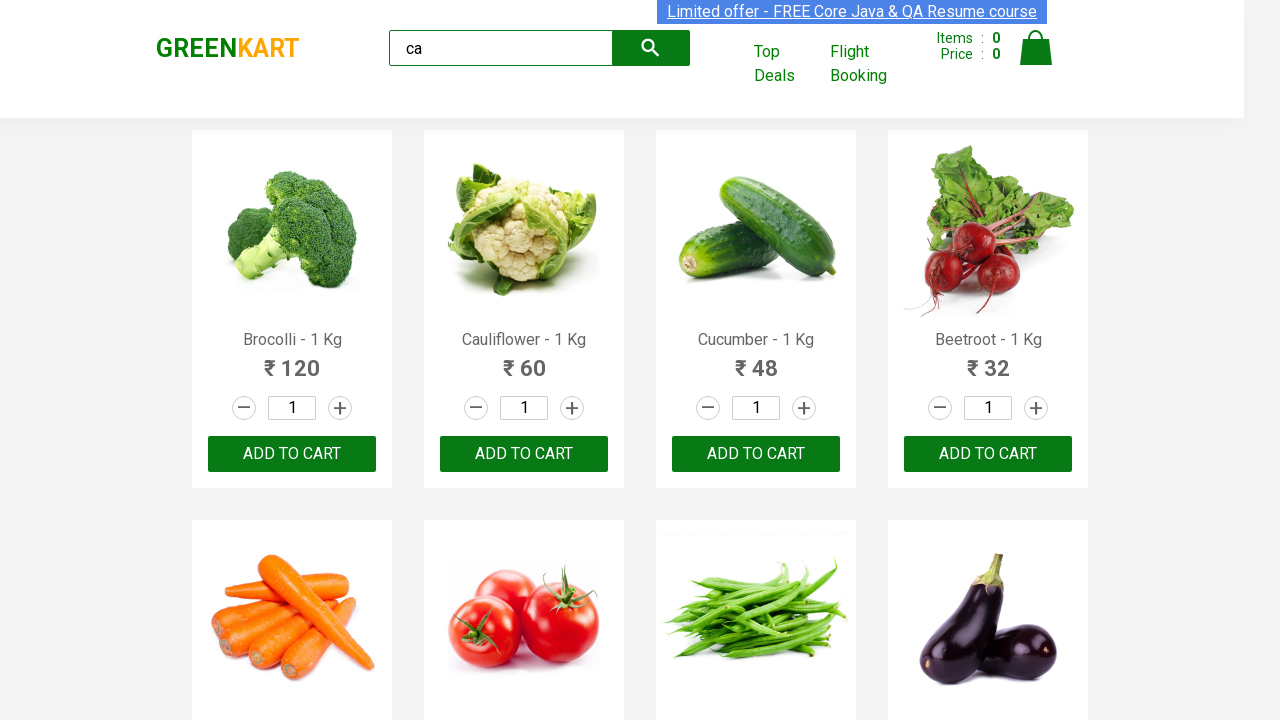

Waited 2 seconds for products to update
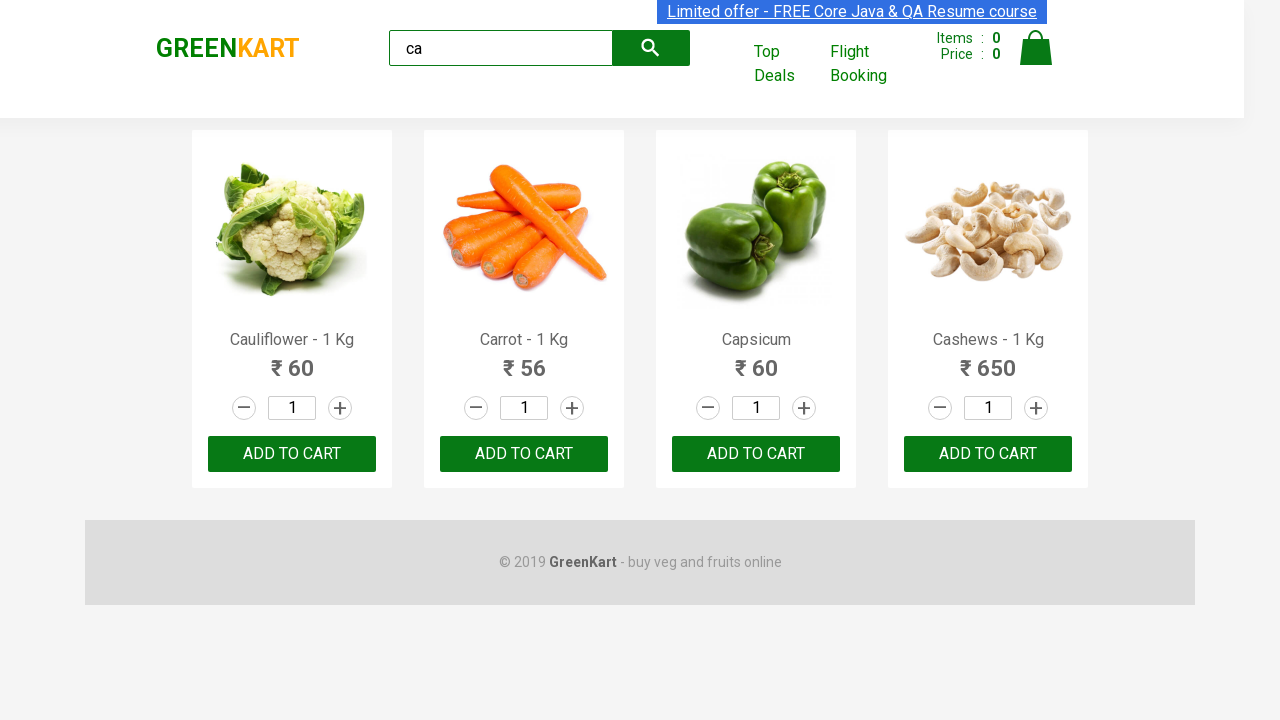

Found Carrot product and clicked Add to cart button at (524, 454) on .products .product >> nth=1 >> button
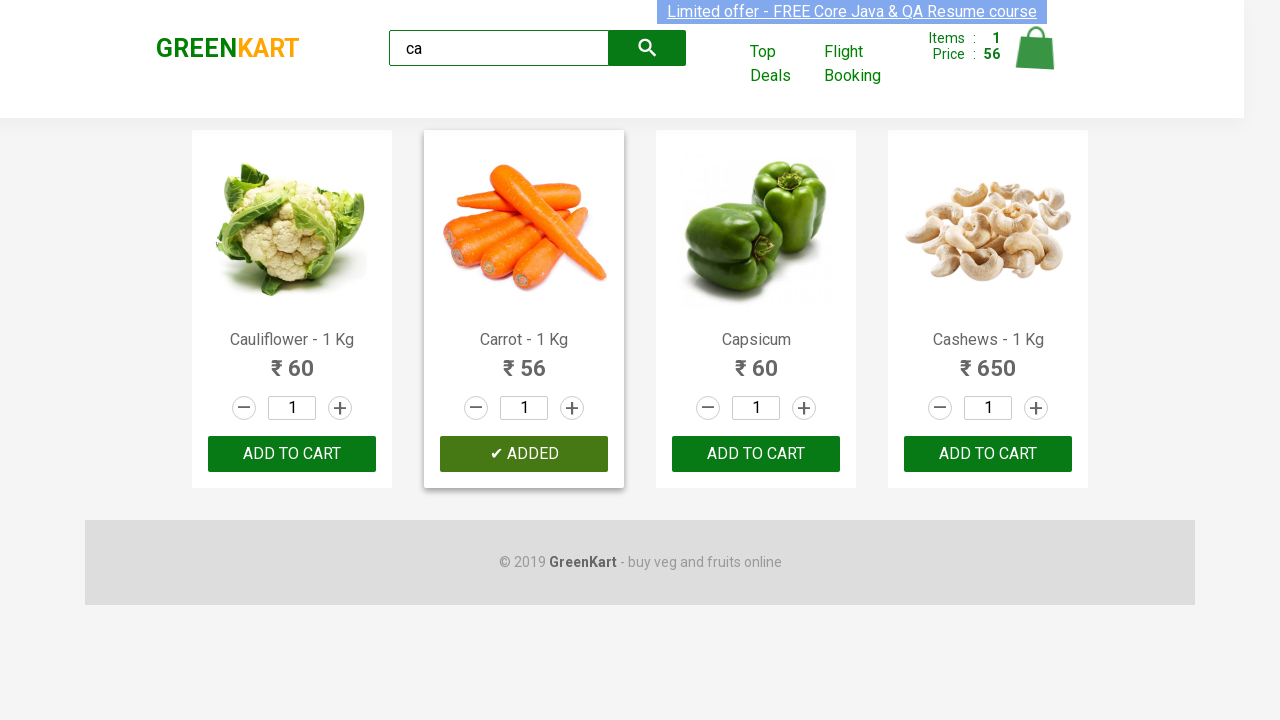

Clicked cart icon to open shopping cart at (1036, 48) on .cart-icon > img
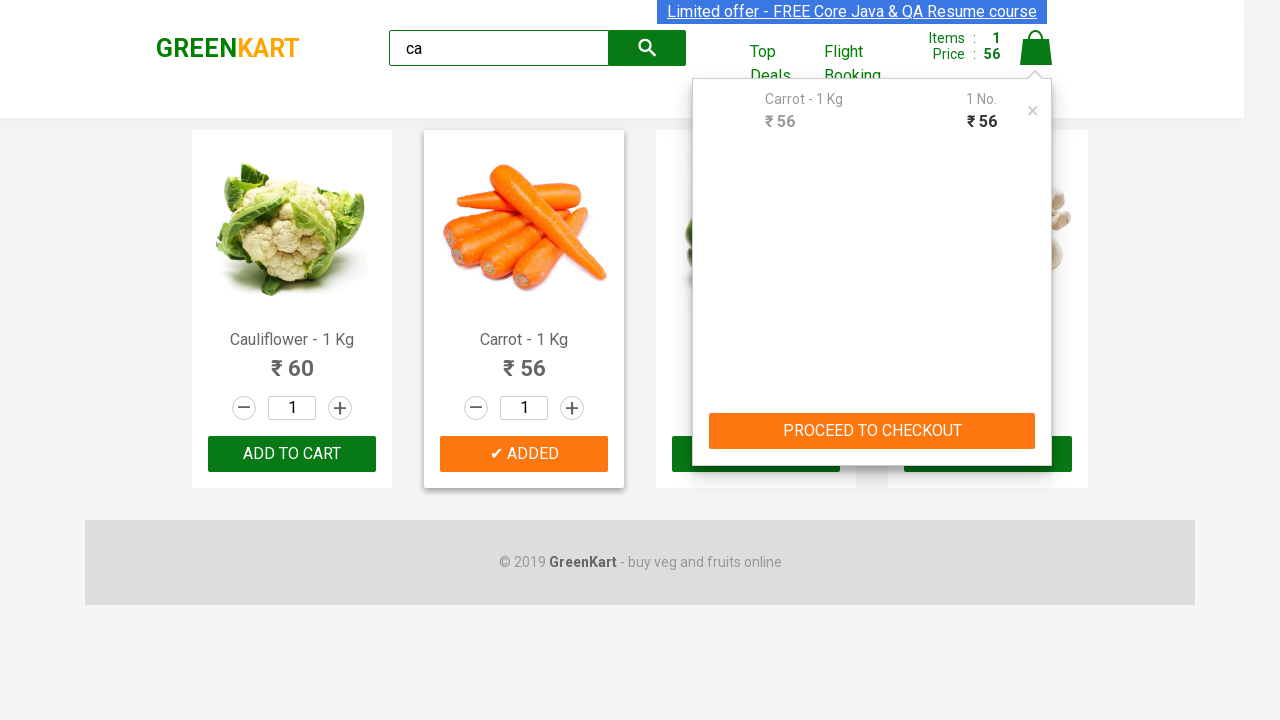

Clicked PROCEED TO CHECKOUT button at (872, 431) on text=PROCEED TO CHECKOUT
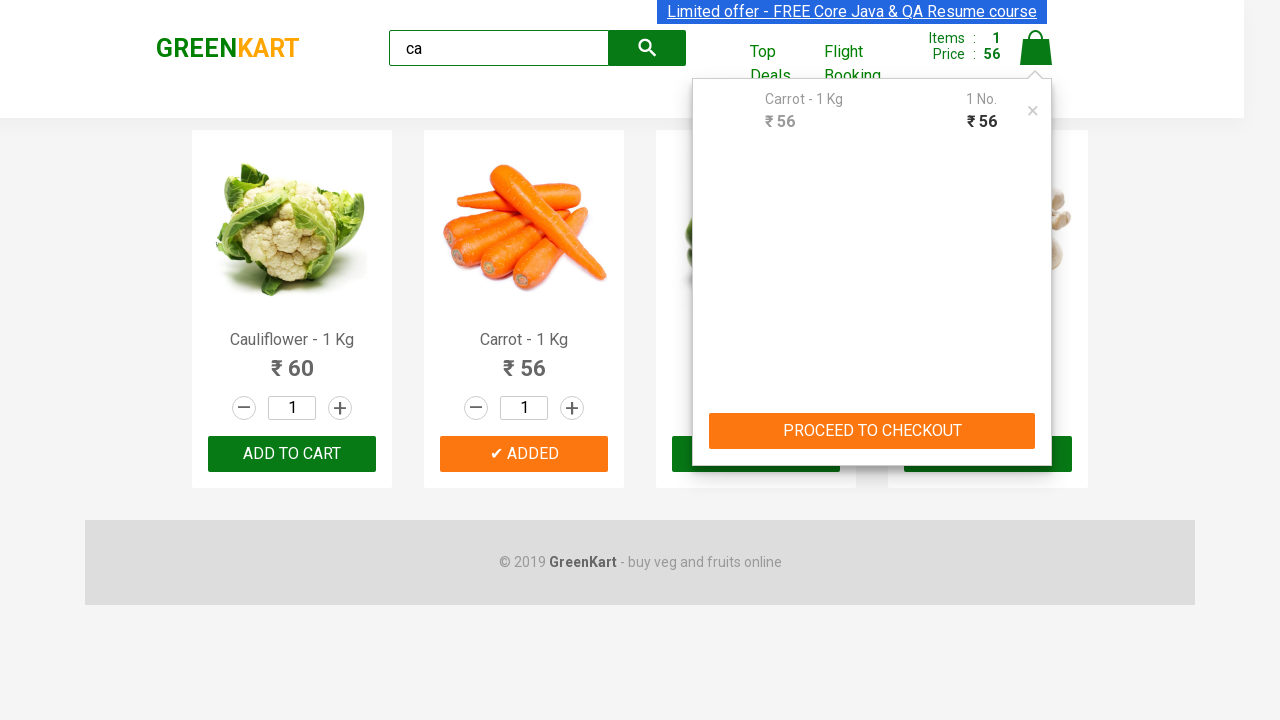

Clicked Place Order button to complete checkout at (1036, 420) on text=Place Order
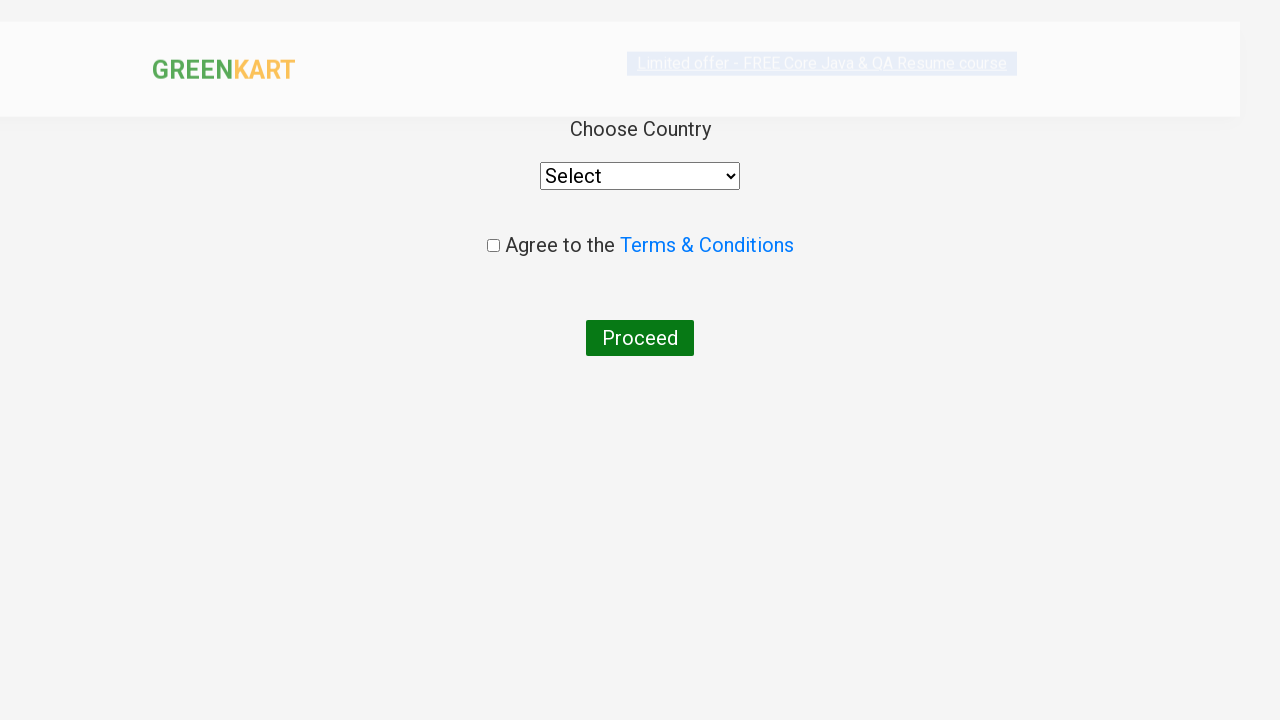

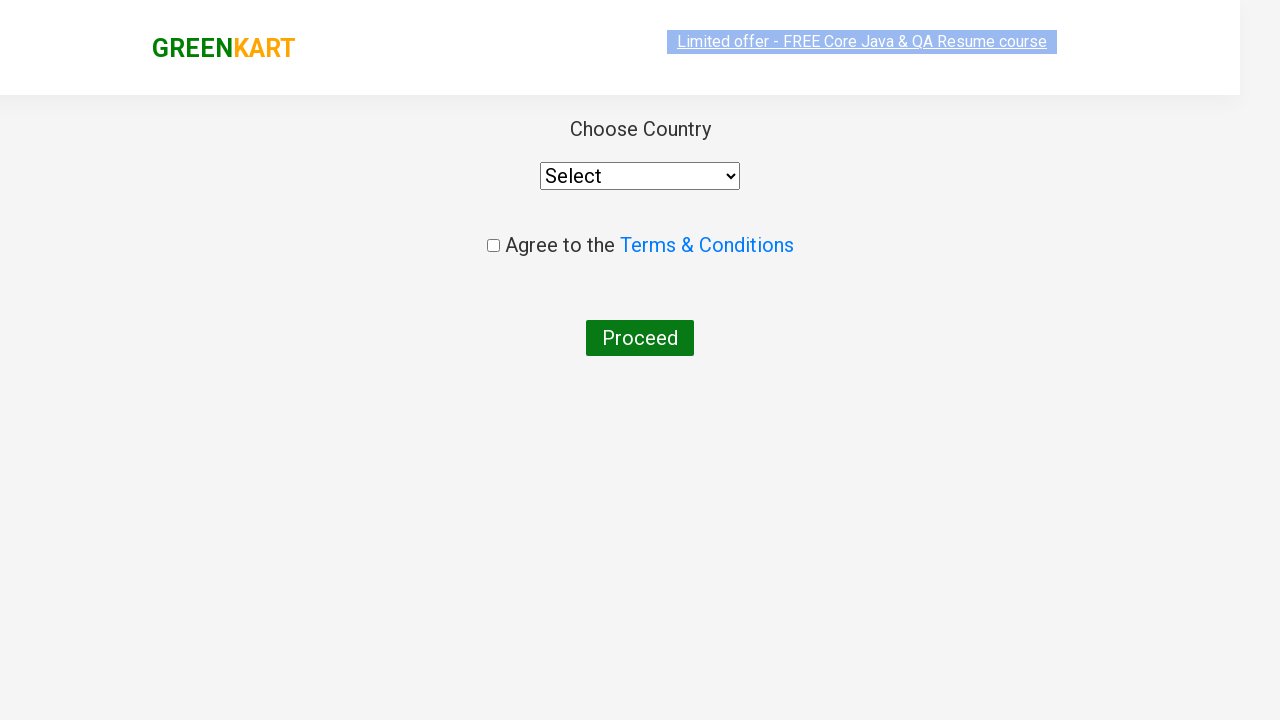